Navigates to GreensTechnologies selenium course content page, scrolls to find the RPA link, right-clicks on it to open context menu, navigates through menu options using keyboard, and opens the link in a new tab/window

Starting URL: http://greenstech.in/selenium-course-content.html

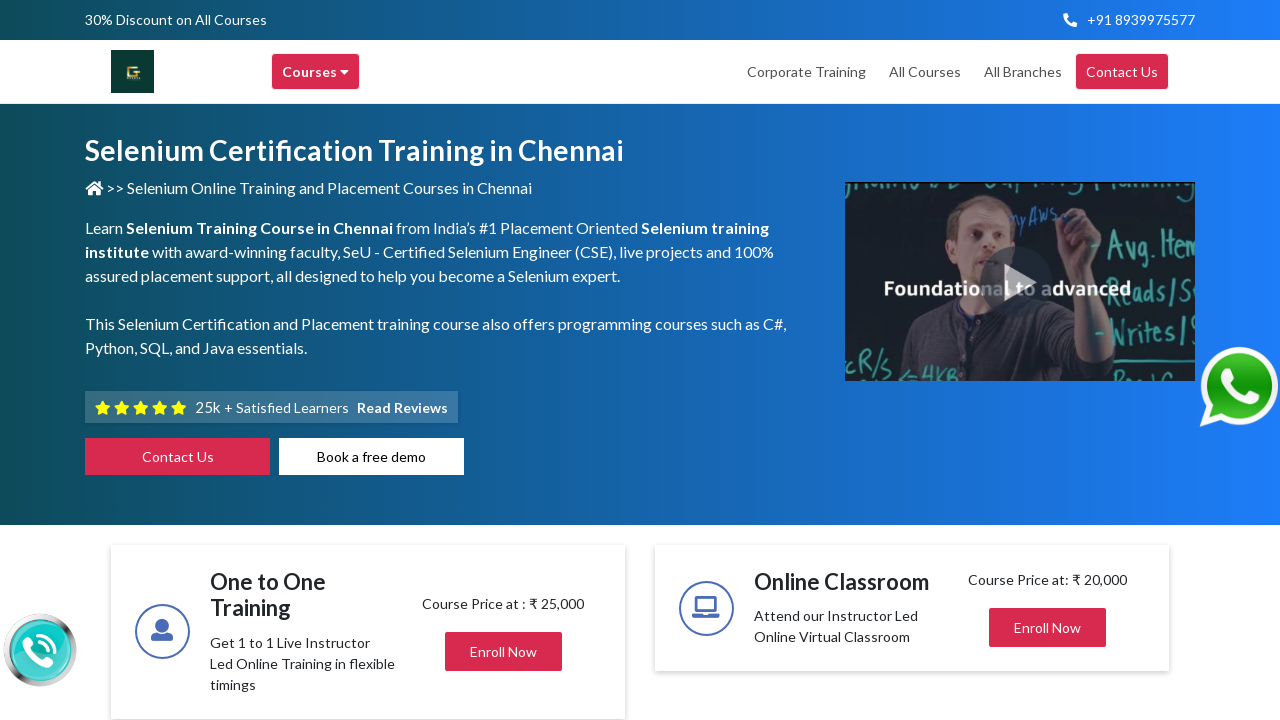

Scrolled to 'Top Selenium Trends In 2020' section
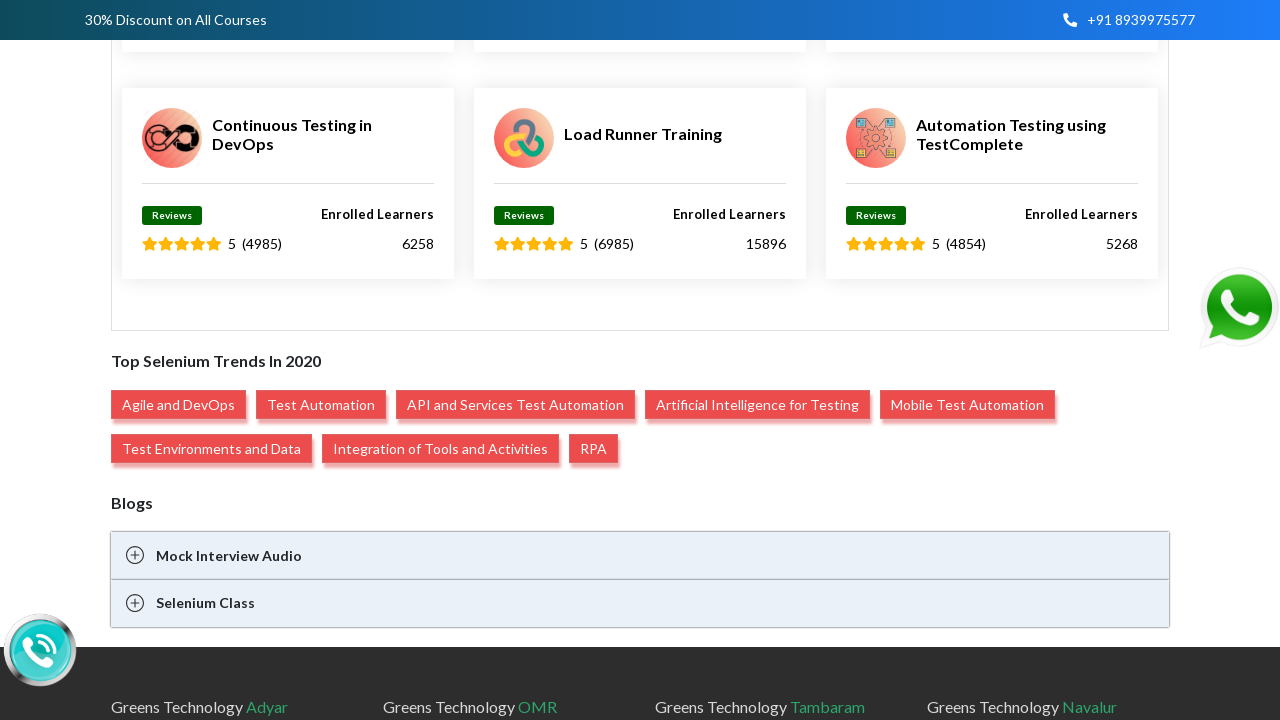

Waited 1000ms for RPA link to be visible
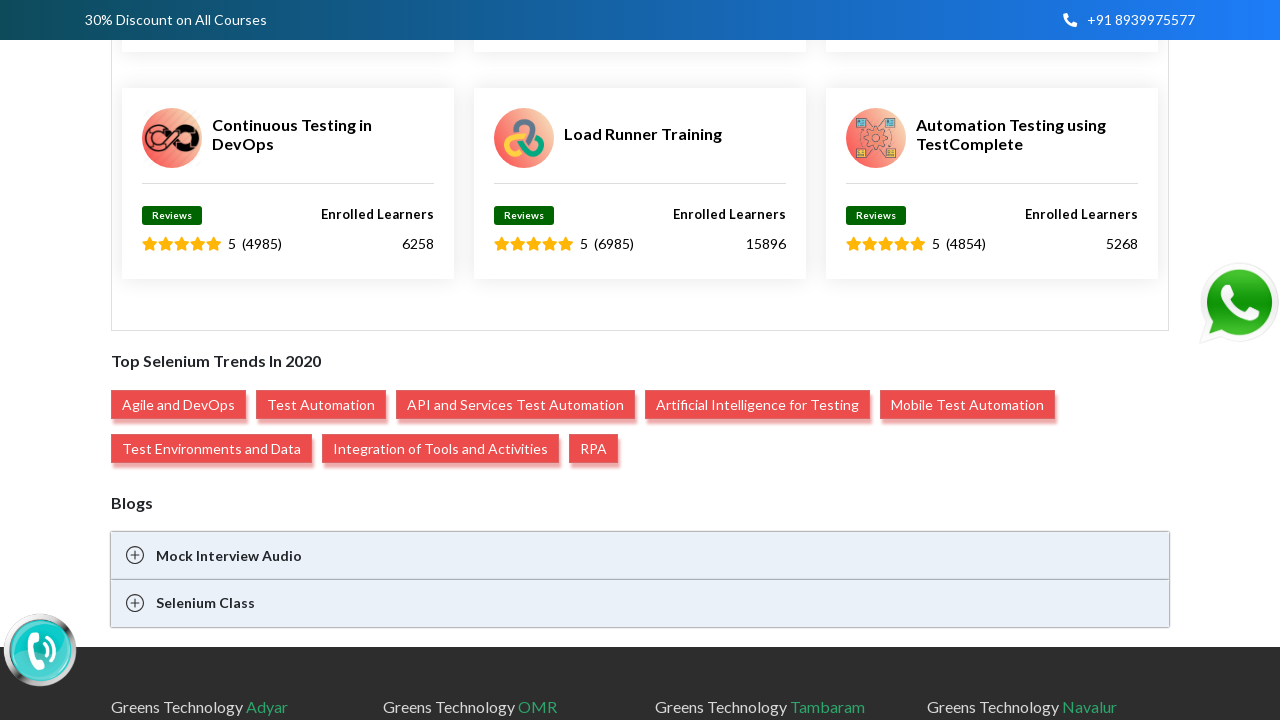

Right-clicked on RPA link to open context menu at (594, 449) on xpath=//a[text()='RPA']
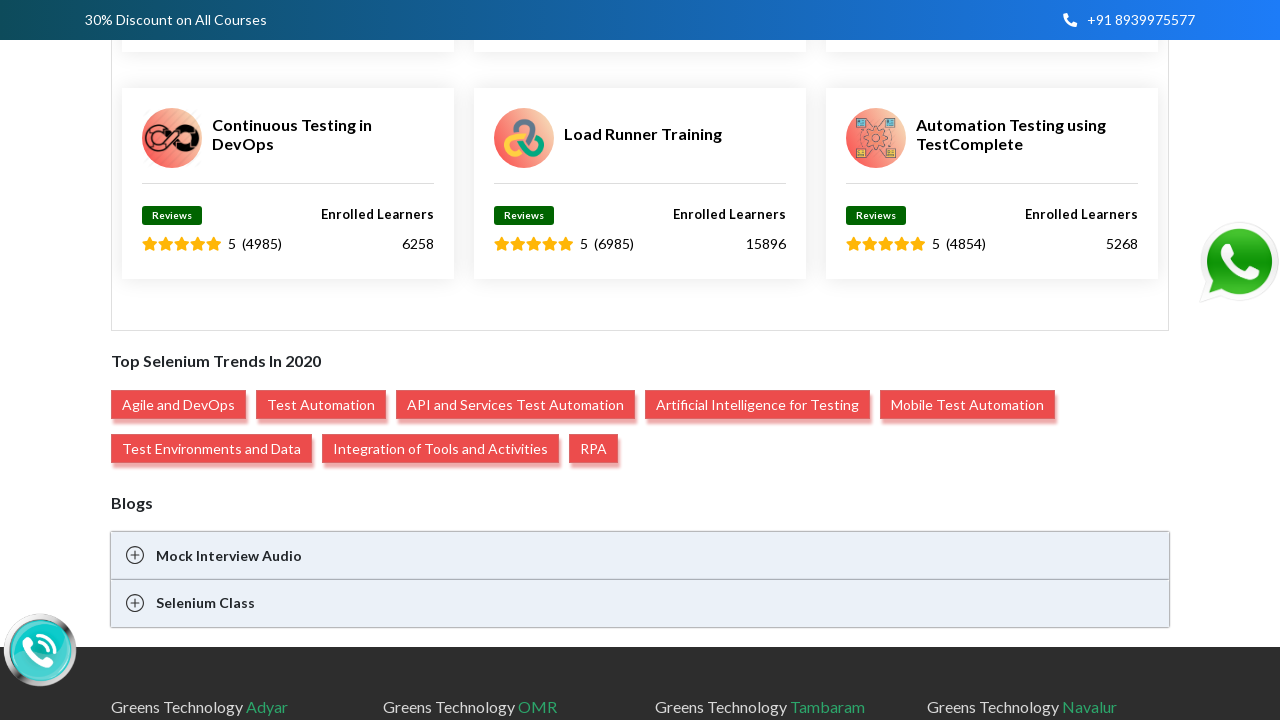

Waited 1000ms before pressing ArrowDown (iteration 1/7)
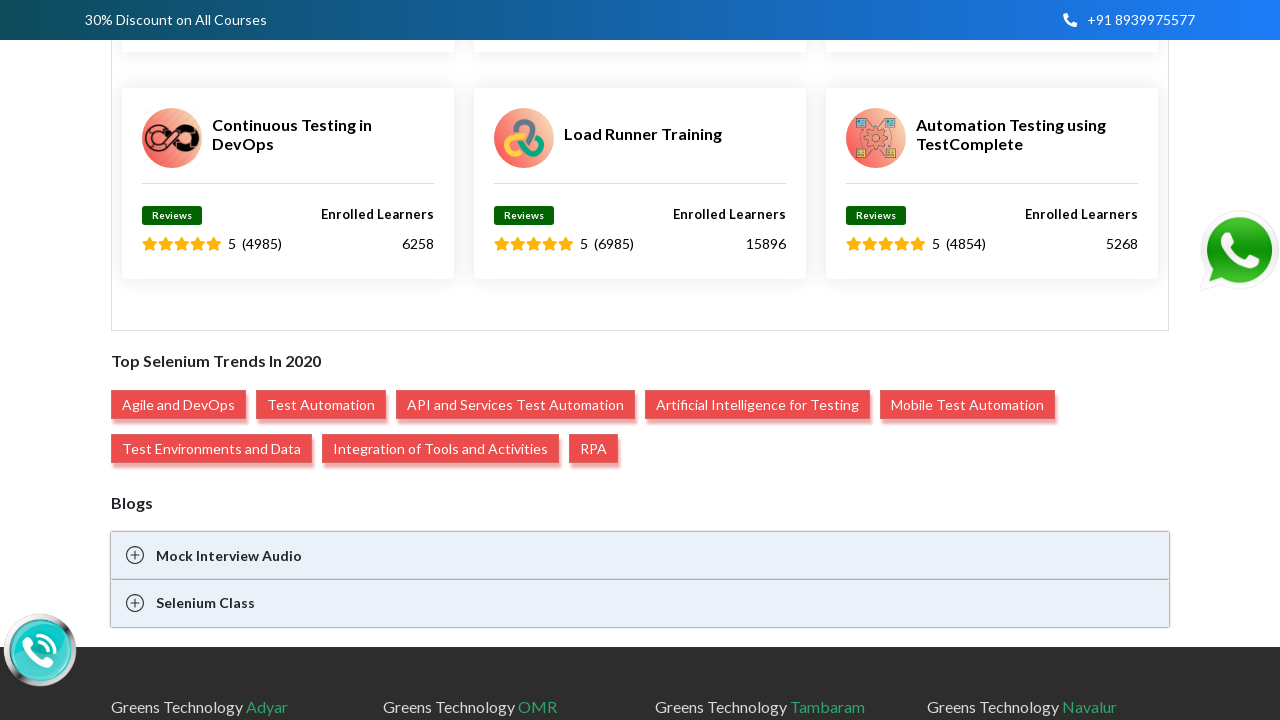

Pressed ArrowDown to navigate context menu (iteration 1/7)
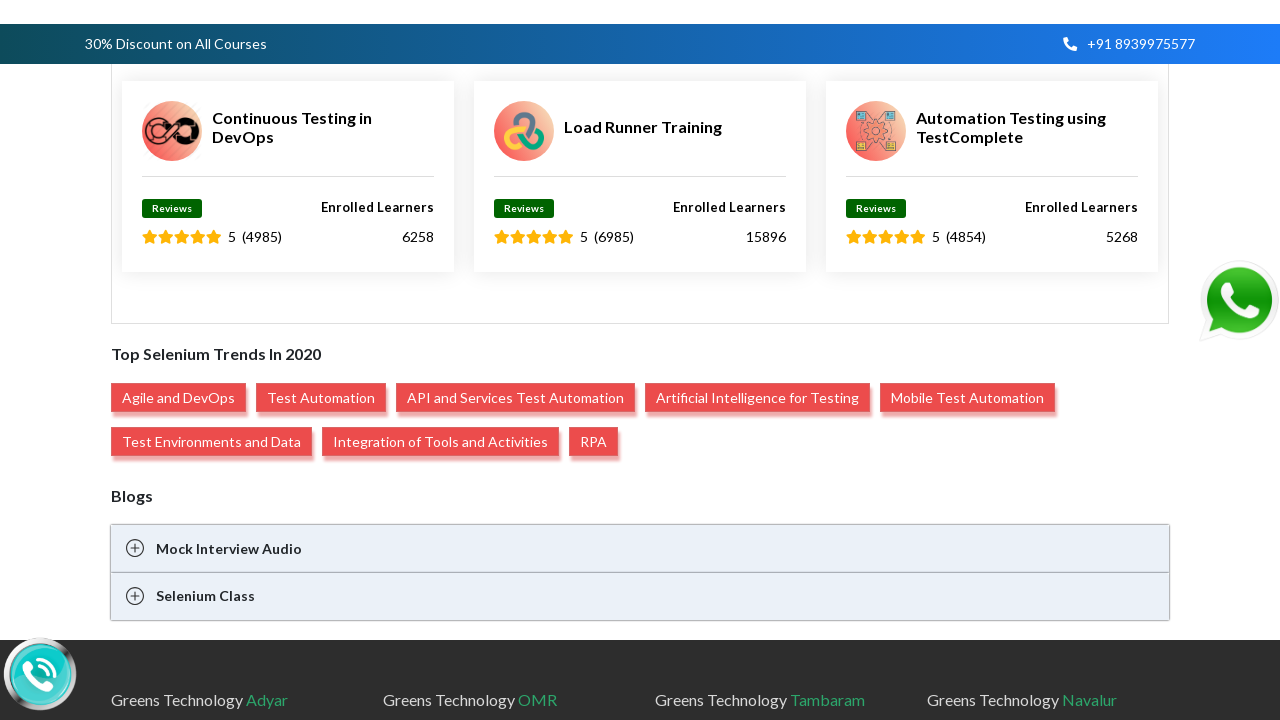

Waited 1000ms before pressing ArrowDown (iteration 2/7)
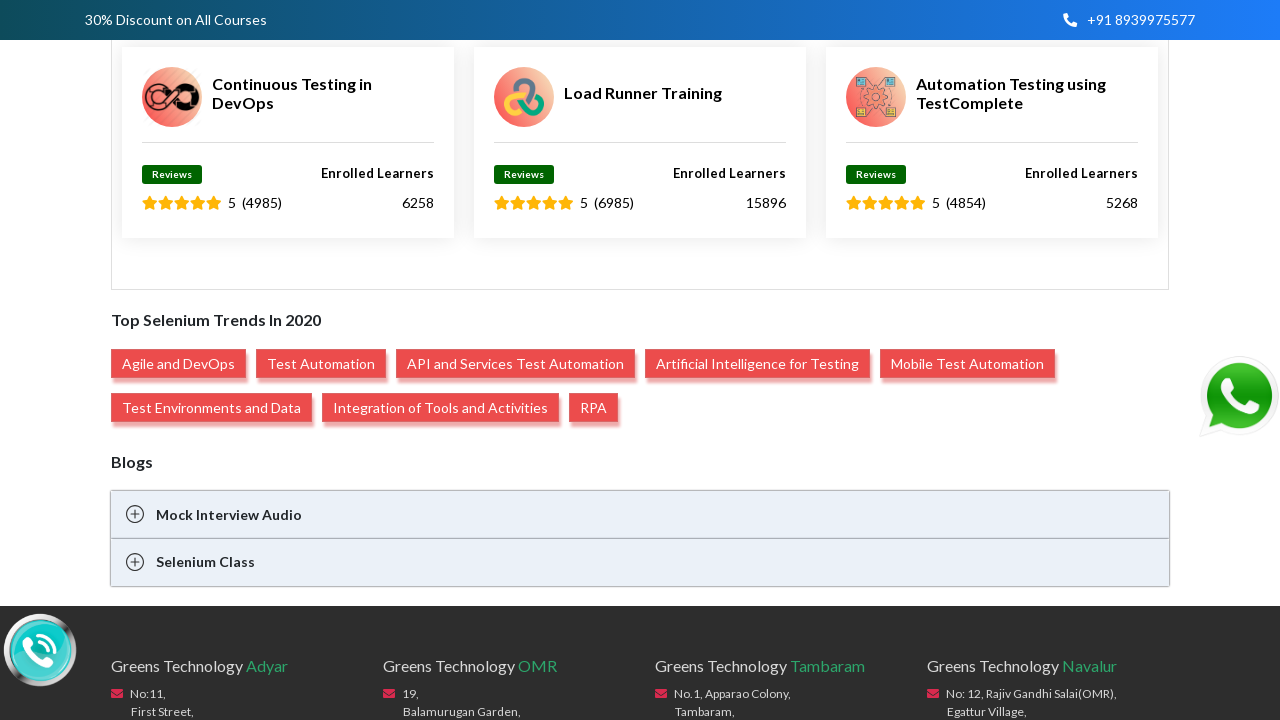

Pressed ArrowDown to navigate context menu (iteration 2/7)
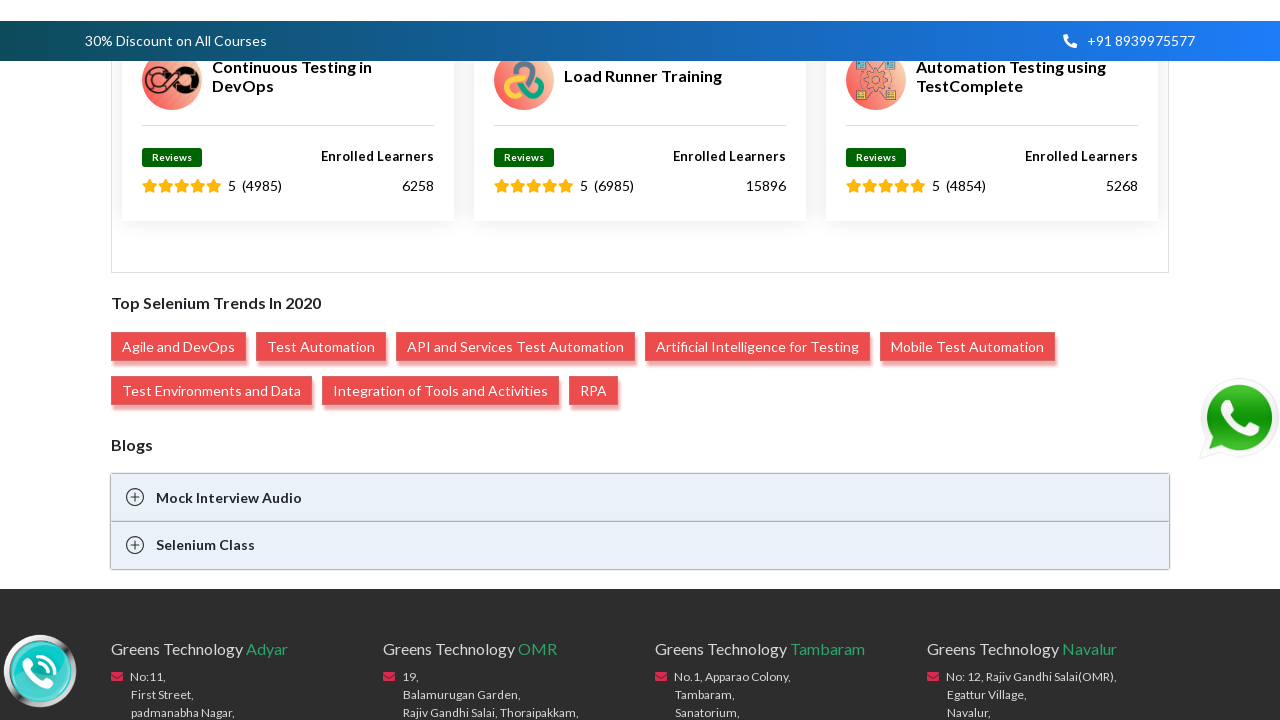

Waited 1000ms before pressing ArrowDown (iteration 3/7)
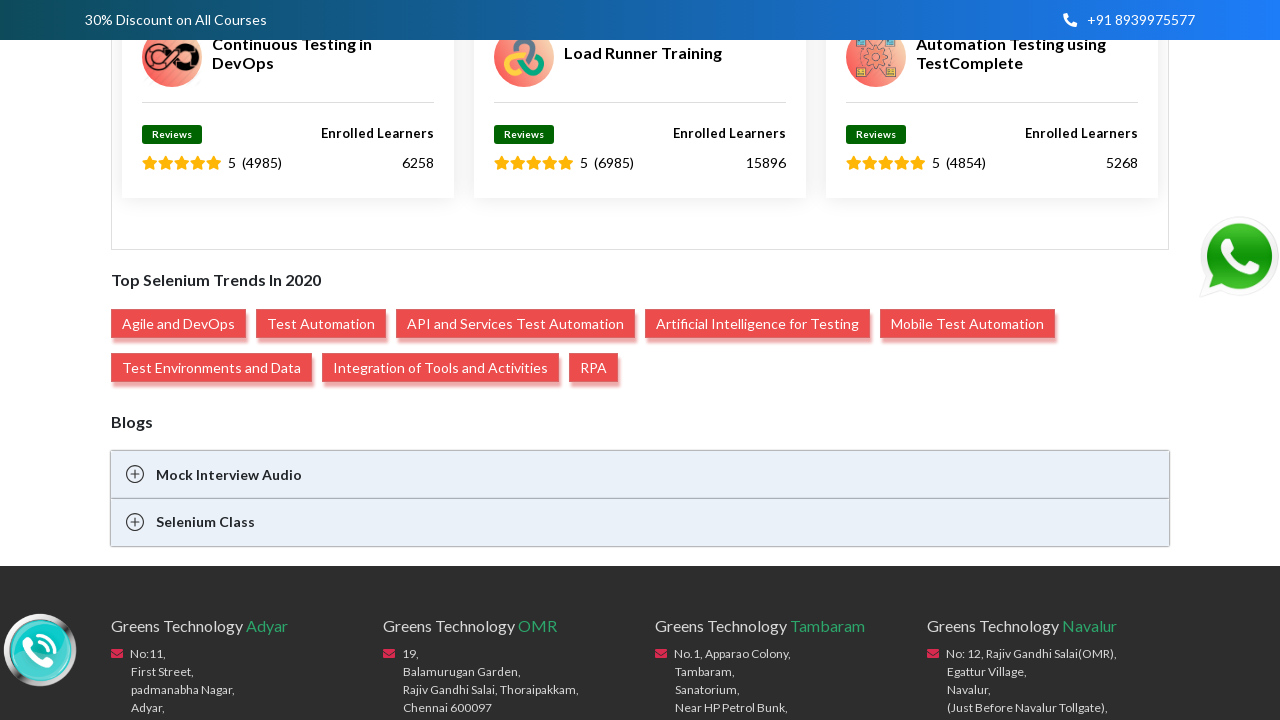

Pressed ArrowDown to navigate context menu (iteration 3/7)
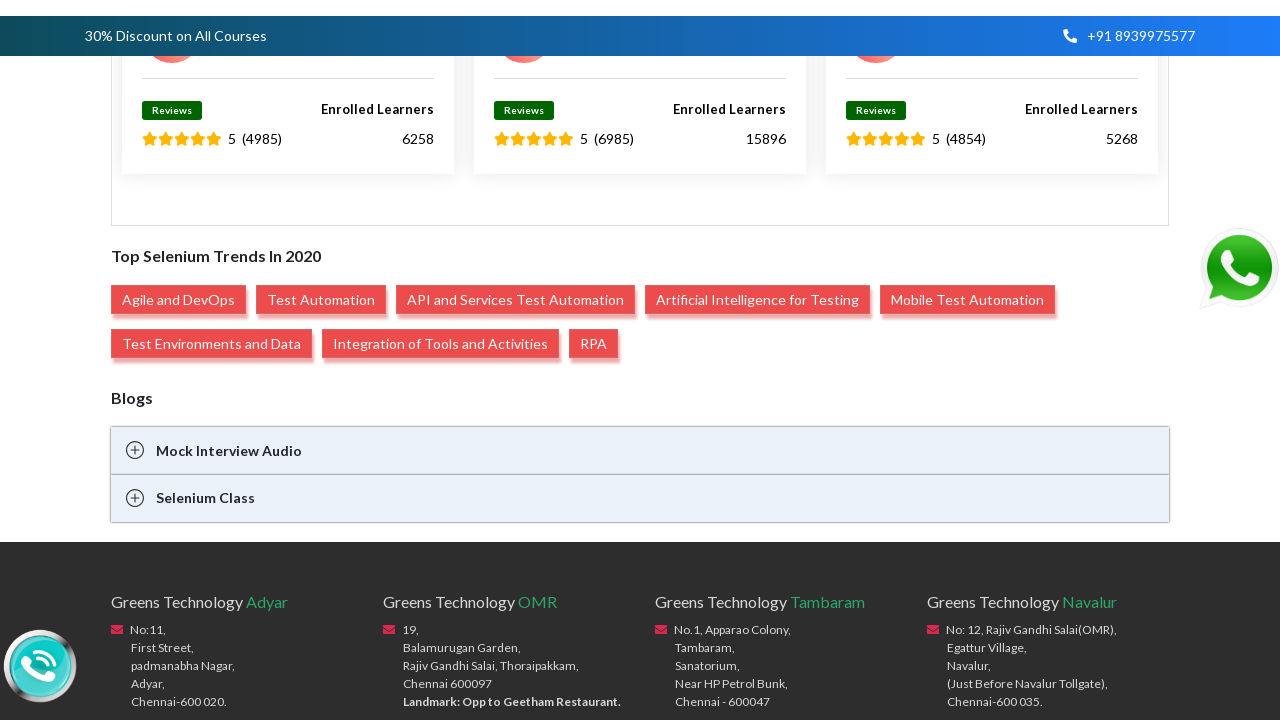

Waited 1000ms before pressing ArrowDown (iteration 4/7)
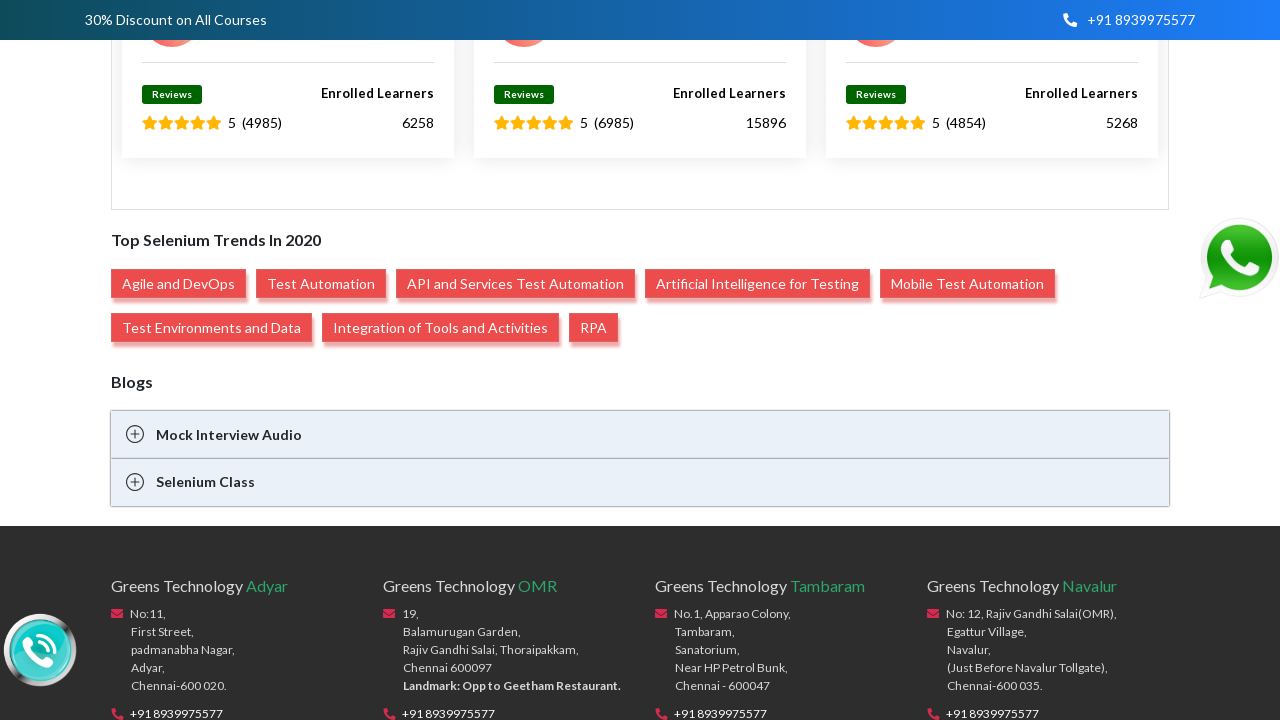

Pressed ArrowDown to navigate context menu (iteration 4/7)
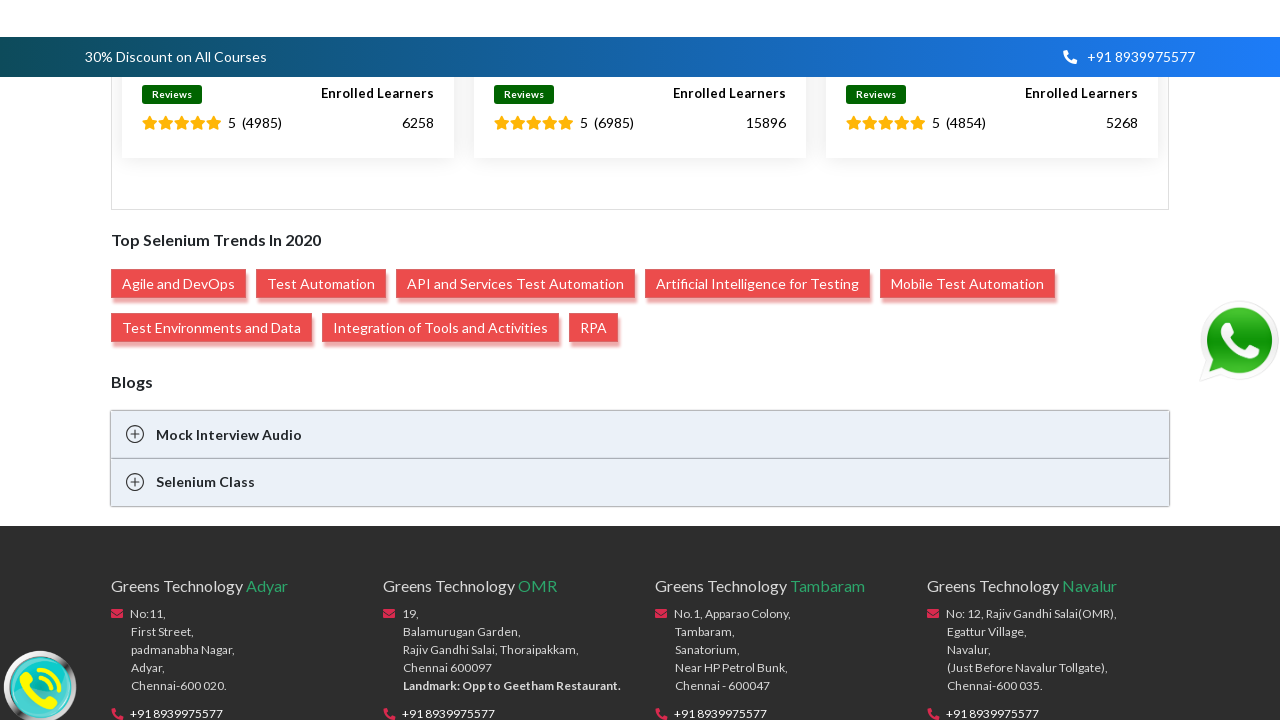

Waited 1000ms before pressing ArrowDown (iteration 5/7)
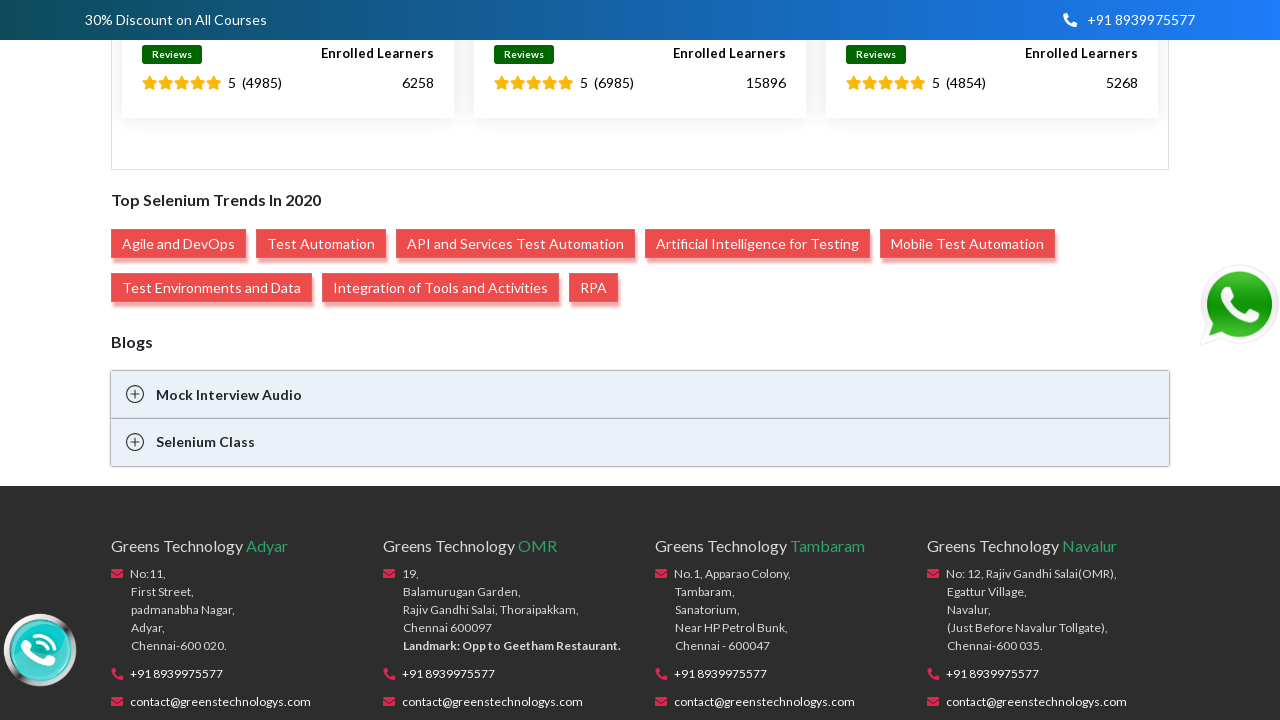

Pressed ArrowDown to navigate context menu (iteration 5/7)
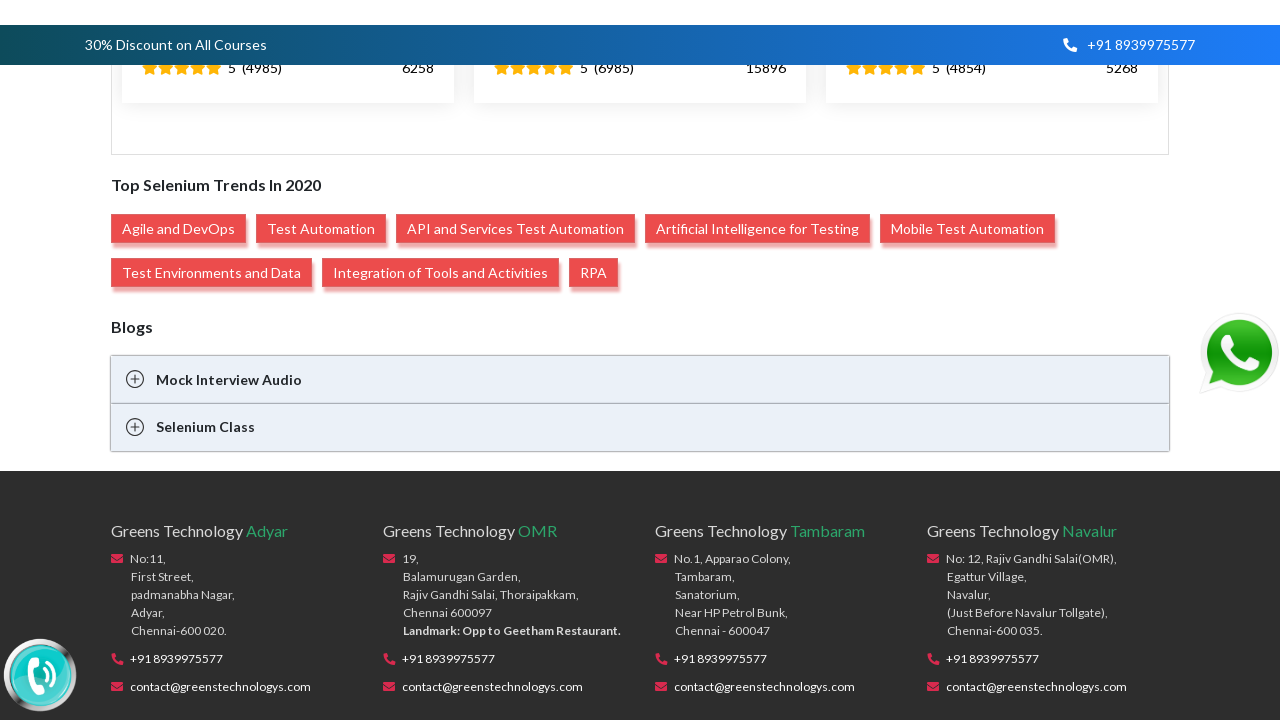

Waited 1000ms before pressing ArrowDown (iteration 6/7)
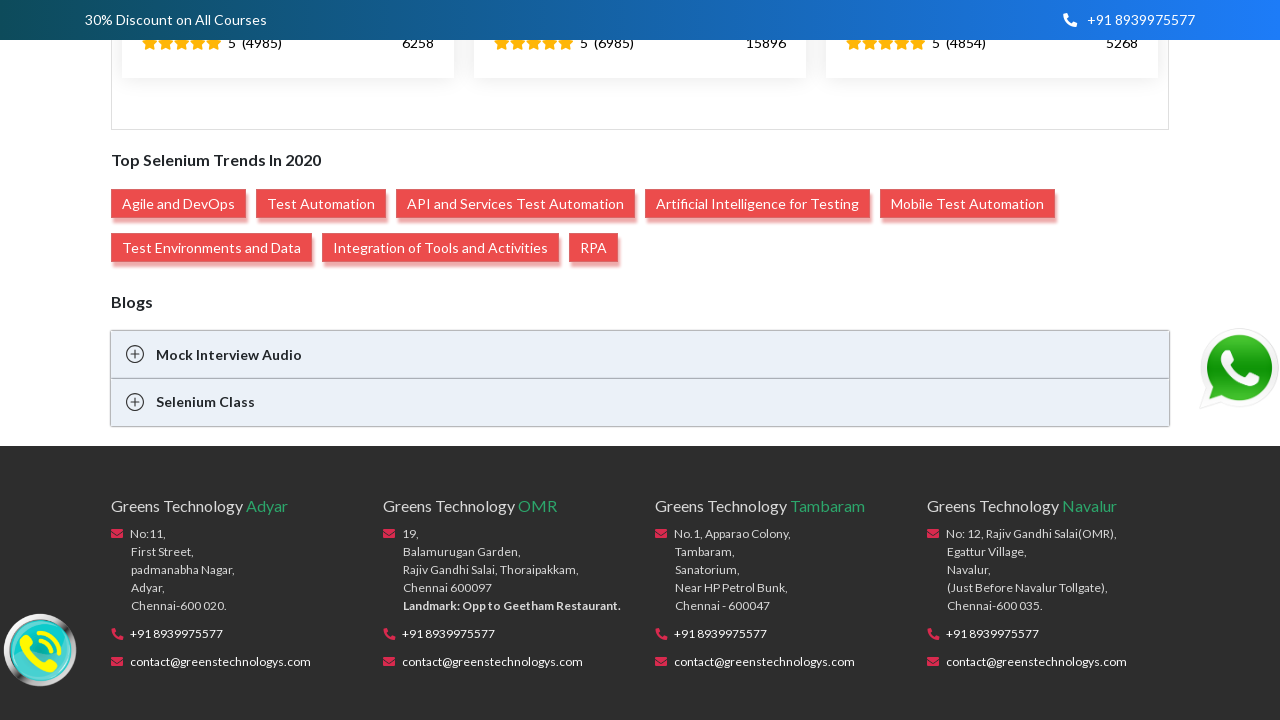

Pressed ArrowDown to navigate context menu (iteration 6/7)
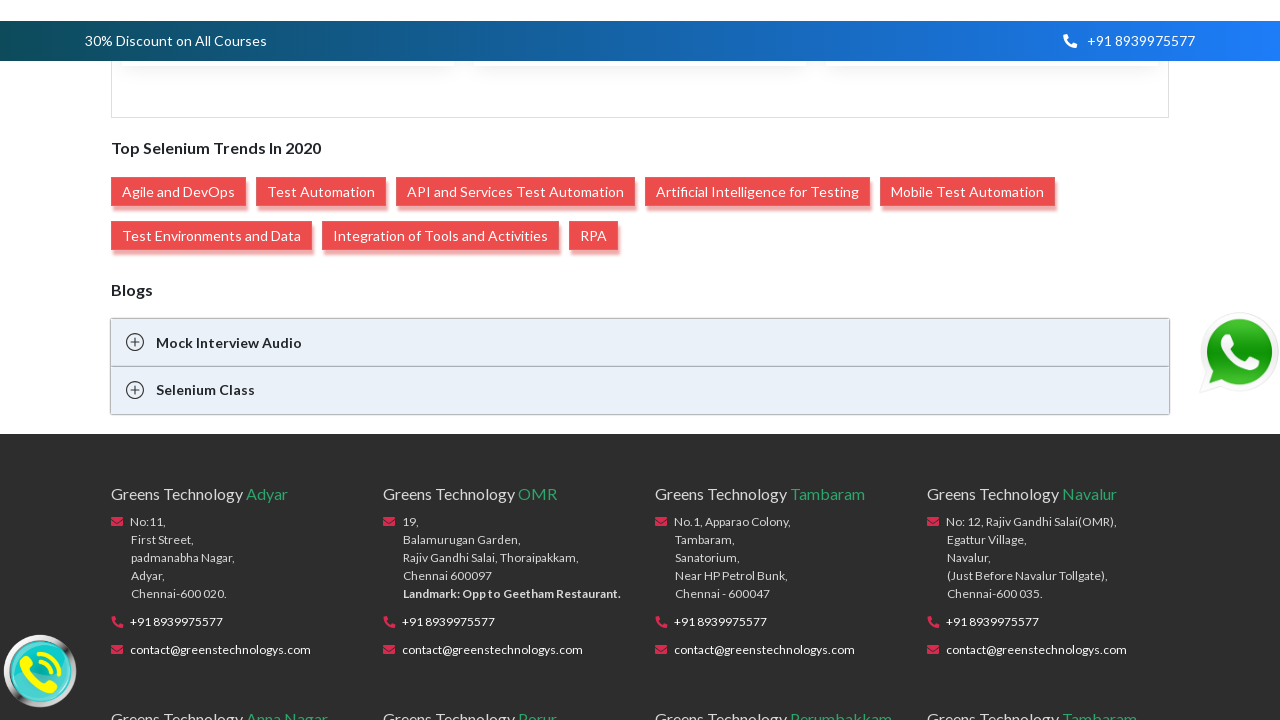

Waited 1000ms before pressing ArrowDown (iteration 7/7)
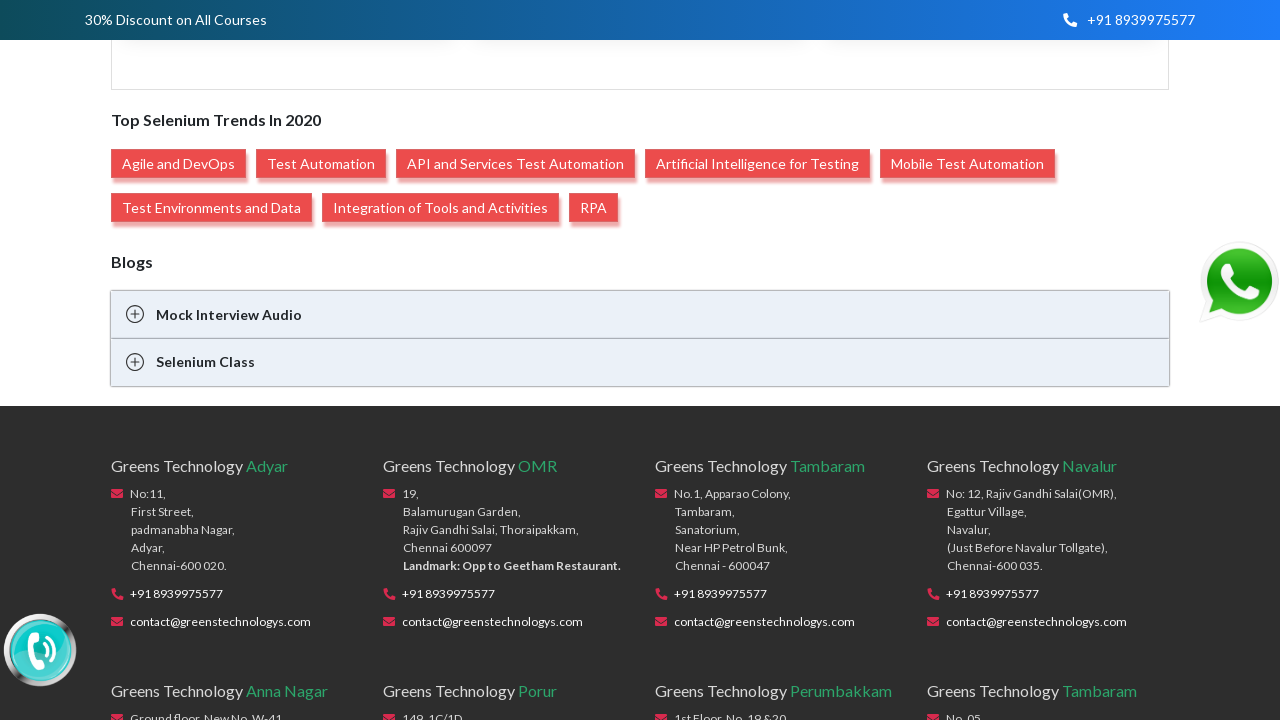

Pressed ArrowDown to navigate context menu (iteration 7/7)
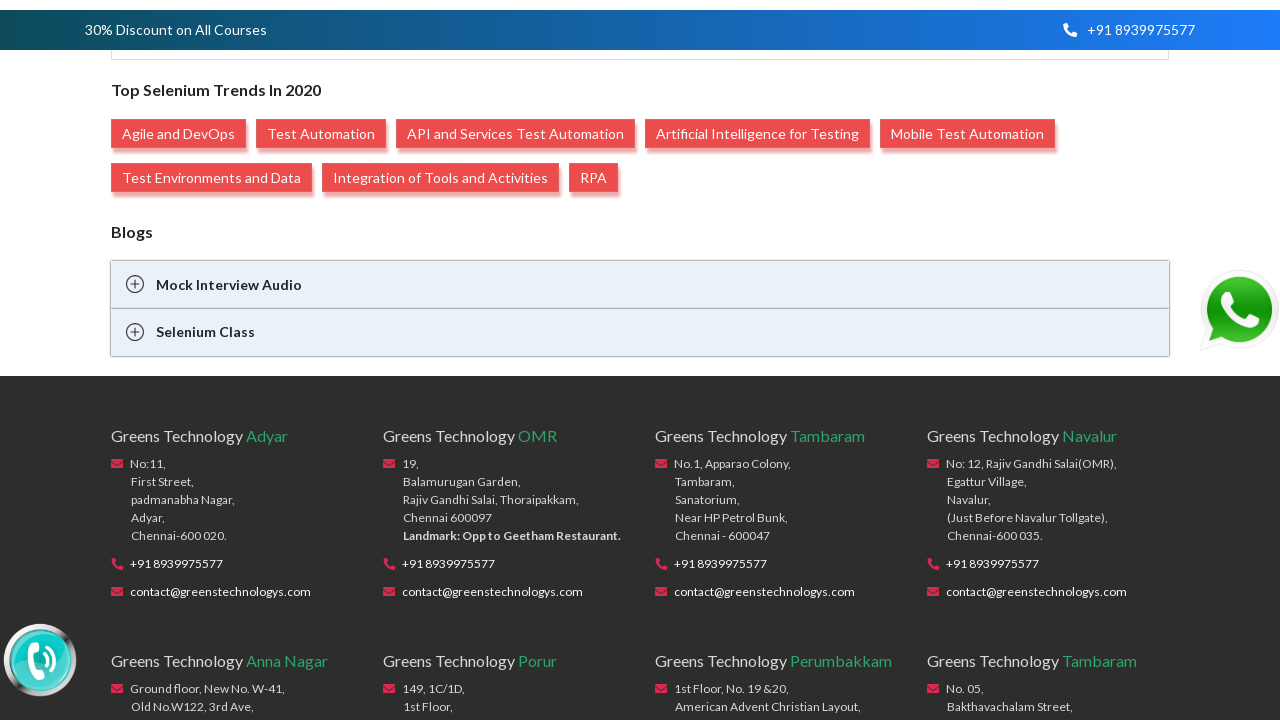

Pressed Enter to select 'Open link in new tab' option
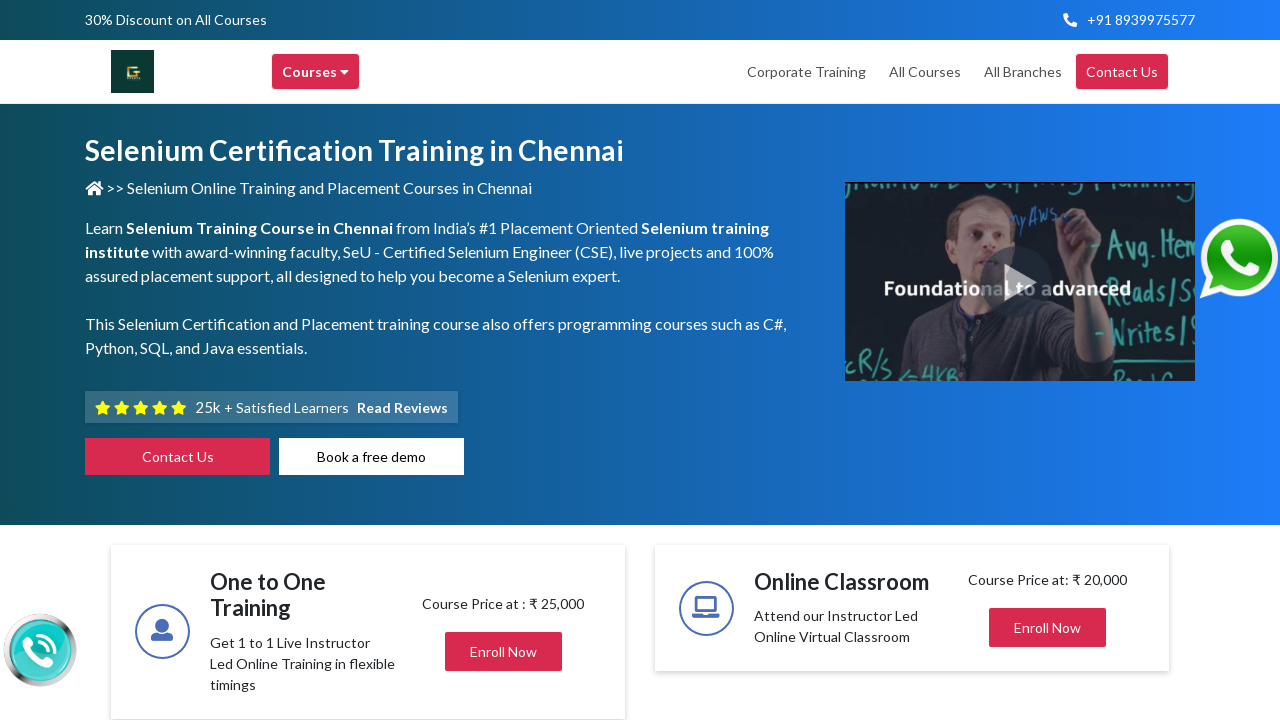

Retrieved page title: Selenium Training in Chennai | Selenium Certification Courses
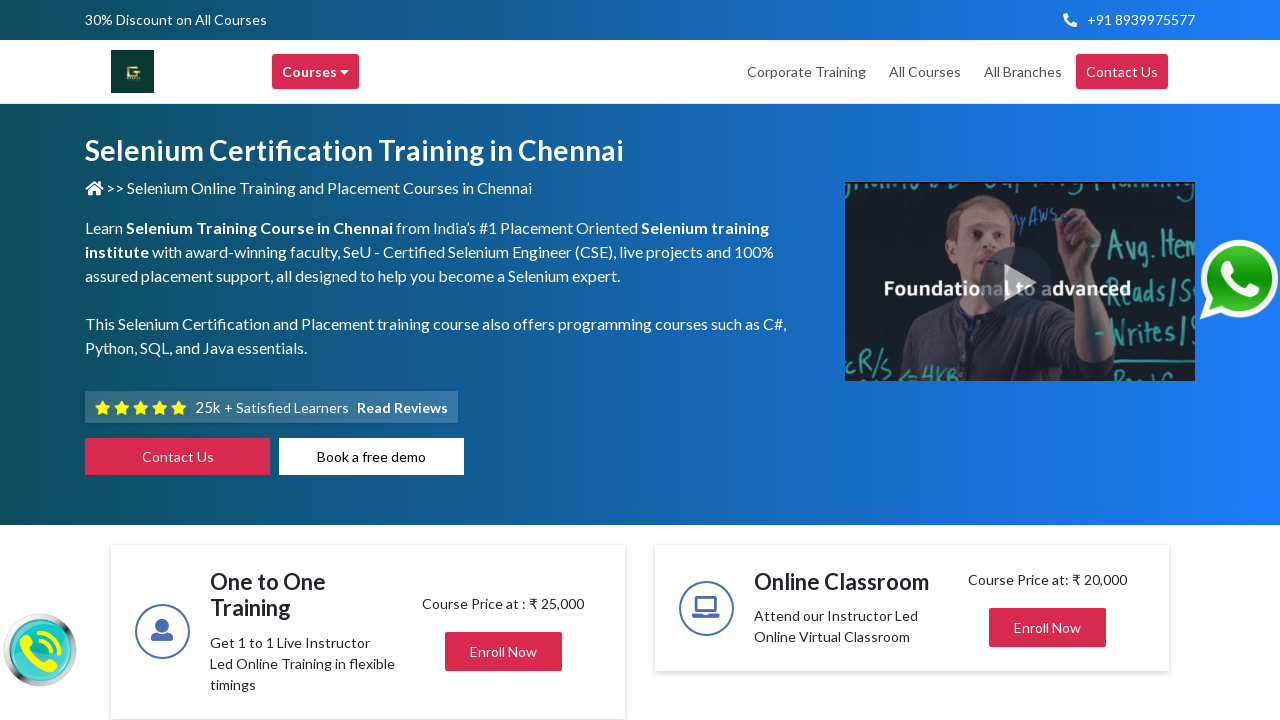

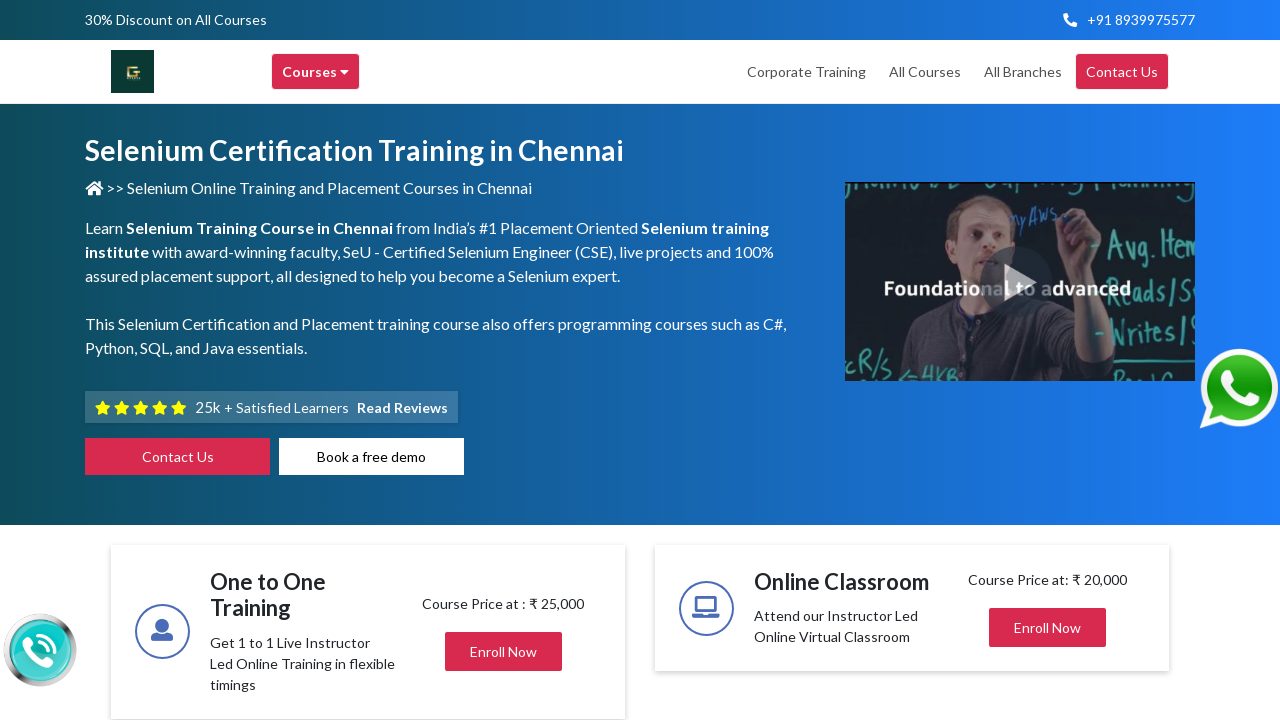